Tests adding todo items to the list by filling the input field and pressing Enter, then verifying the items appear in the list.

Starting URL: https://demo.playwright.dev/todomvc

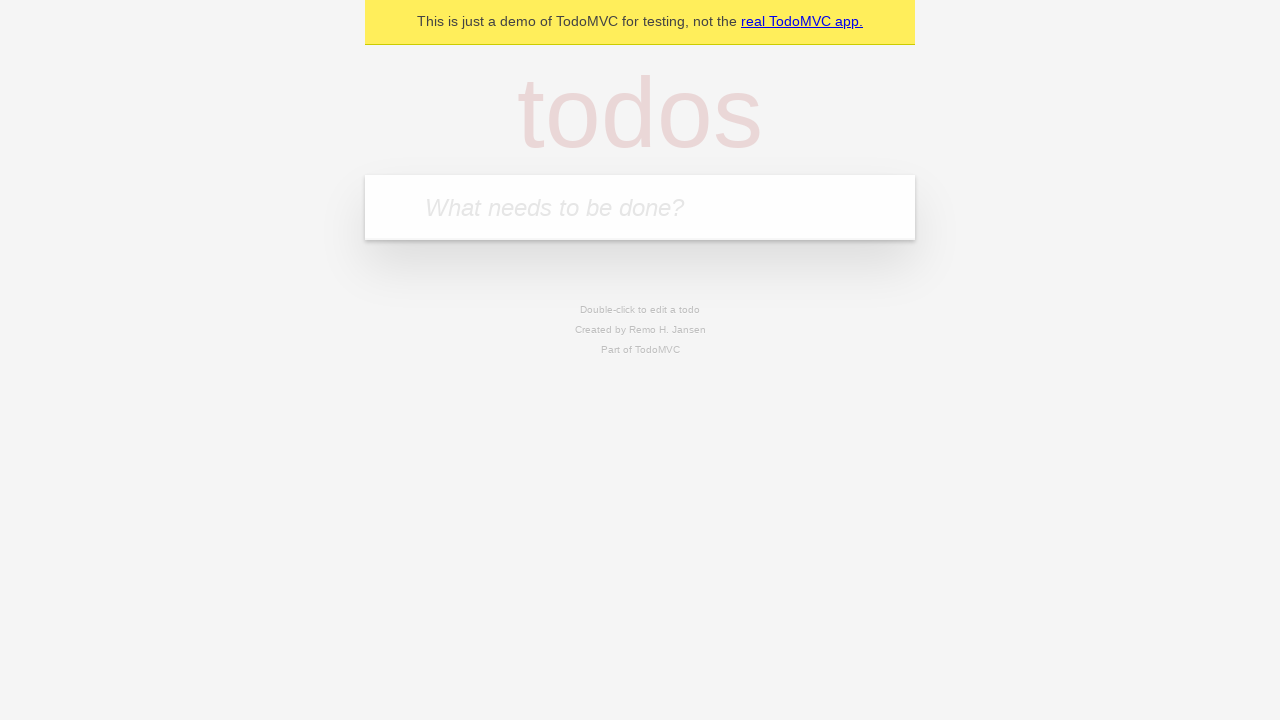

Filled input field with first todo item 'buy some cheese' on [placeholder='What needs to be done?']
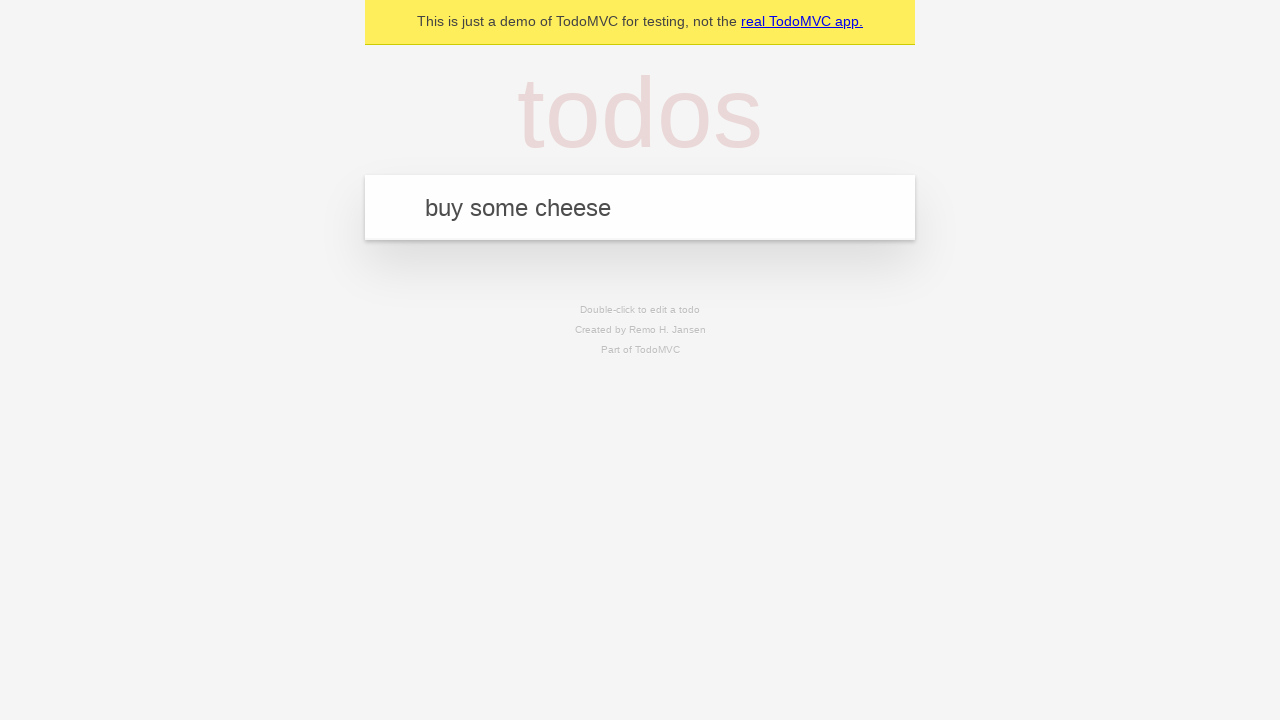

Pressed Enter to add first todo item on [placeholder='What needs to be done?']
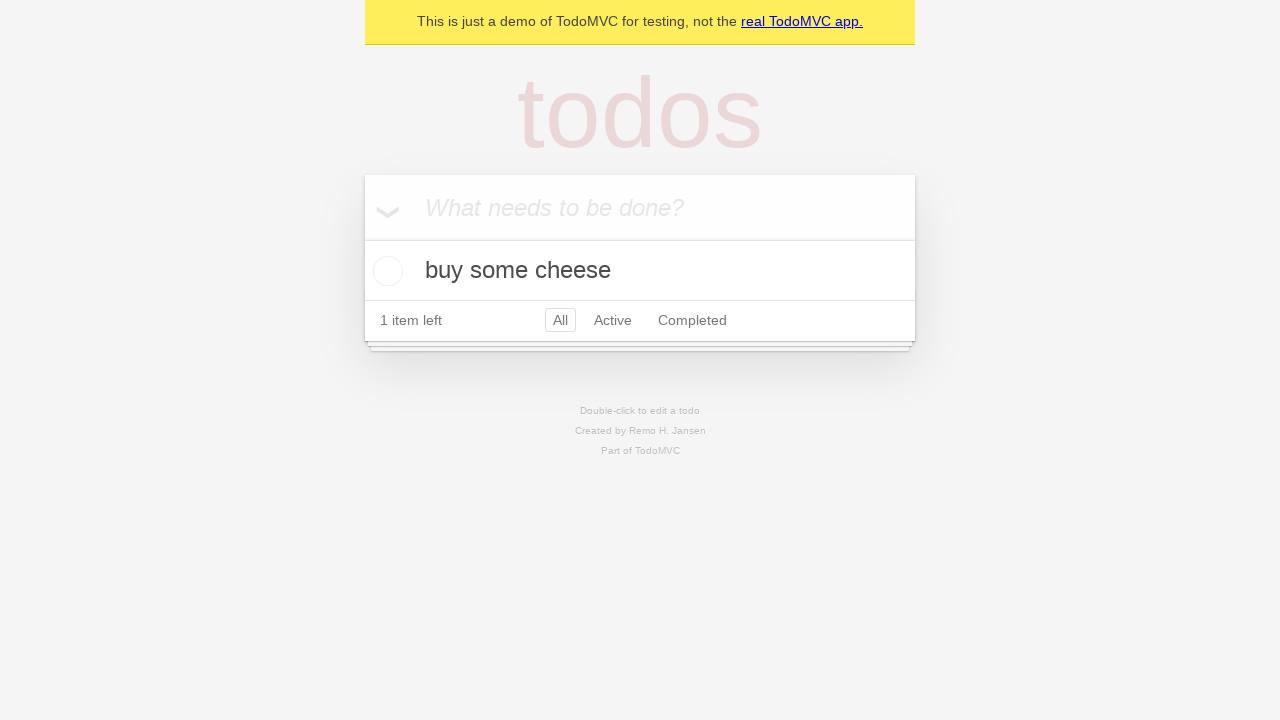

Verified first todo item appears in the list
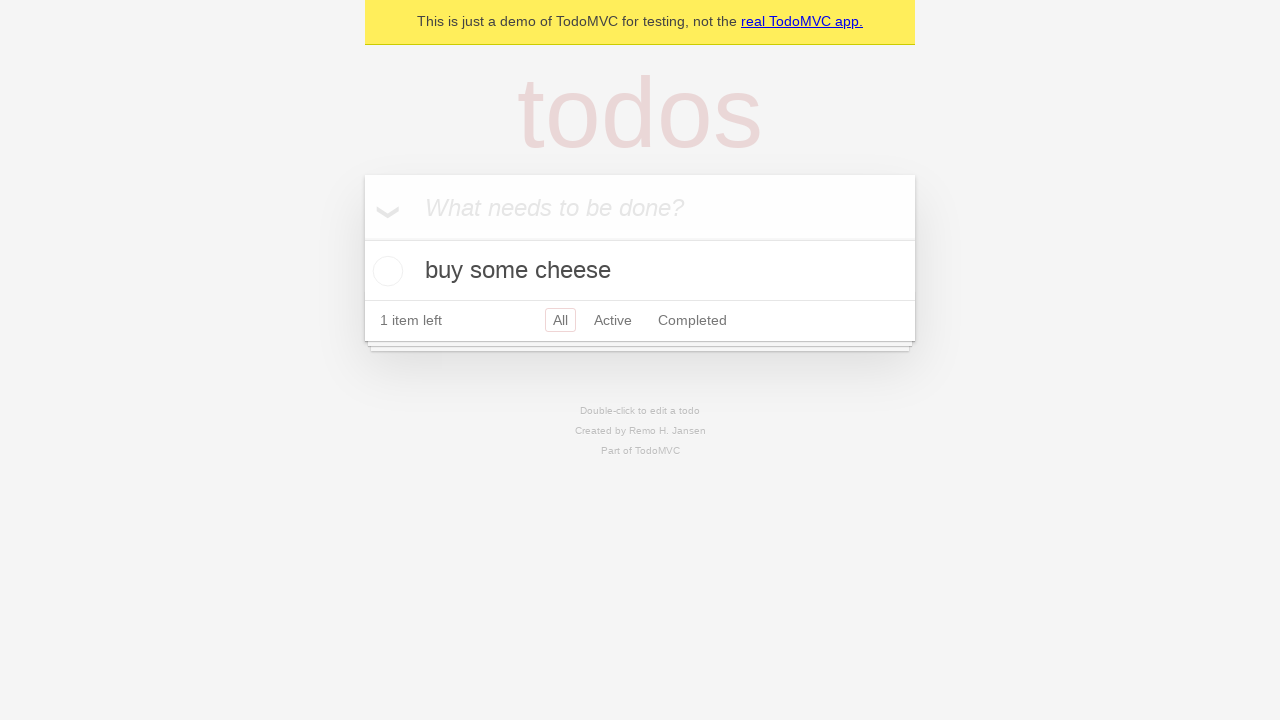

Filled input field with second todo item 'feed the cat' on [placeholder='What needs to be done?']
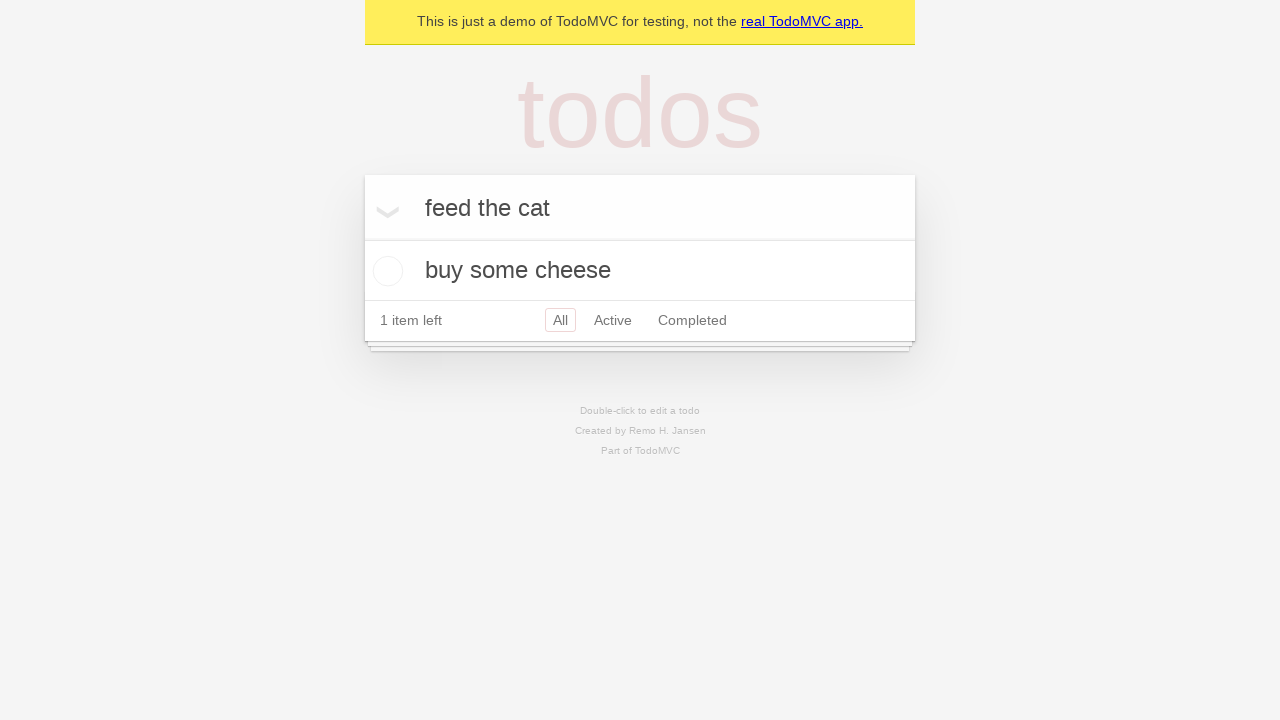

Pressed Enter to add second todo item on [placeholder='What needs to be done?']
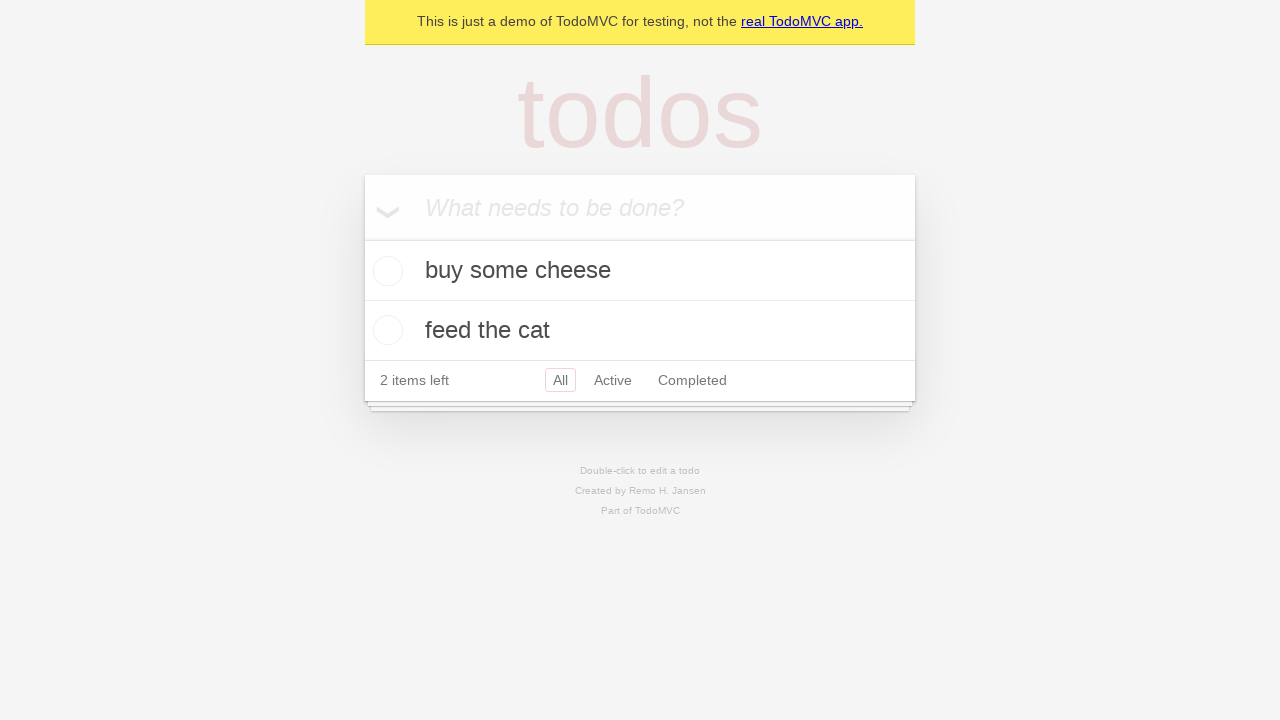

Verified both todo items appear in the list
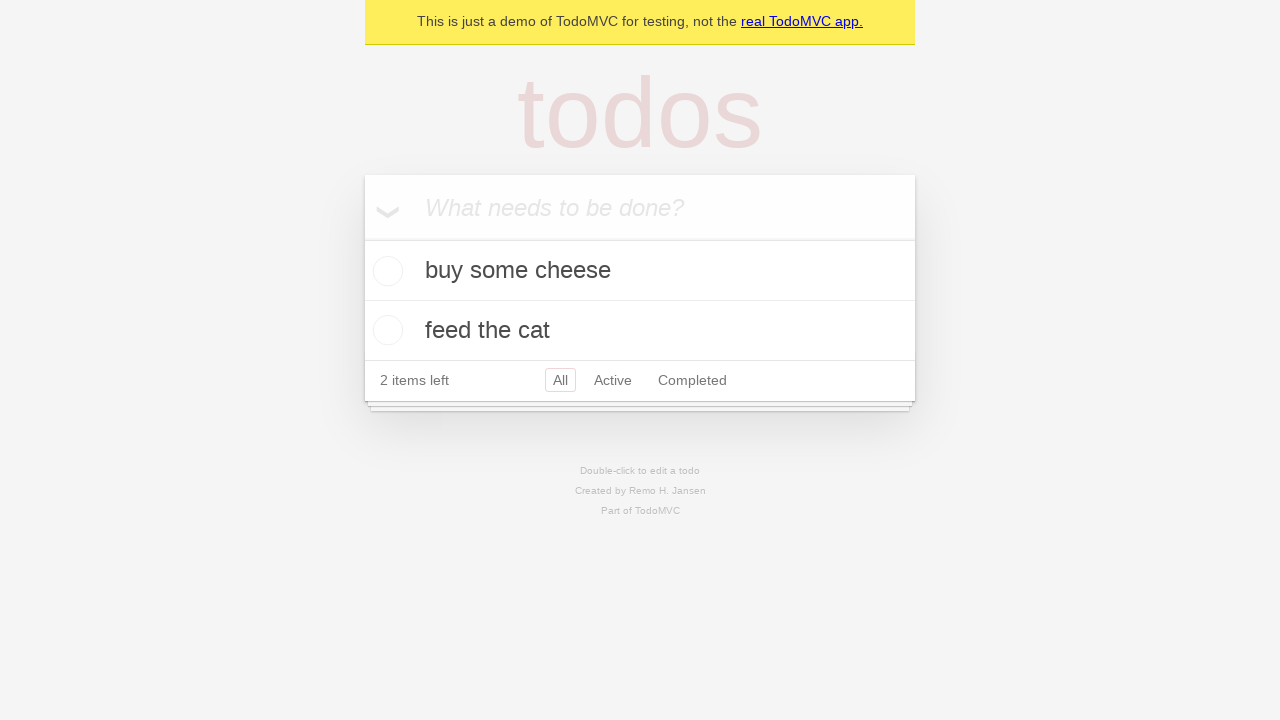

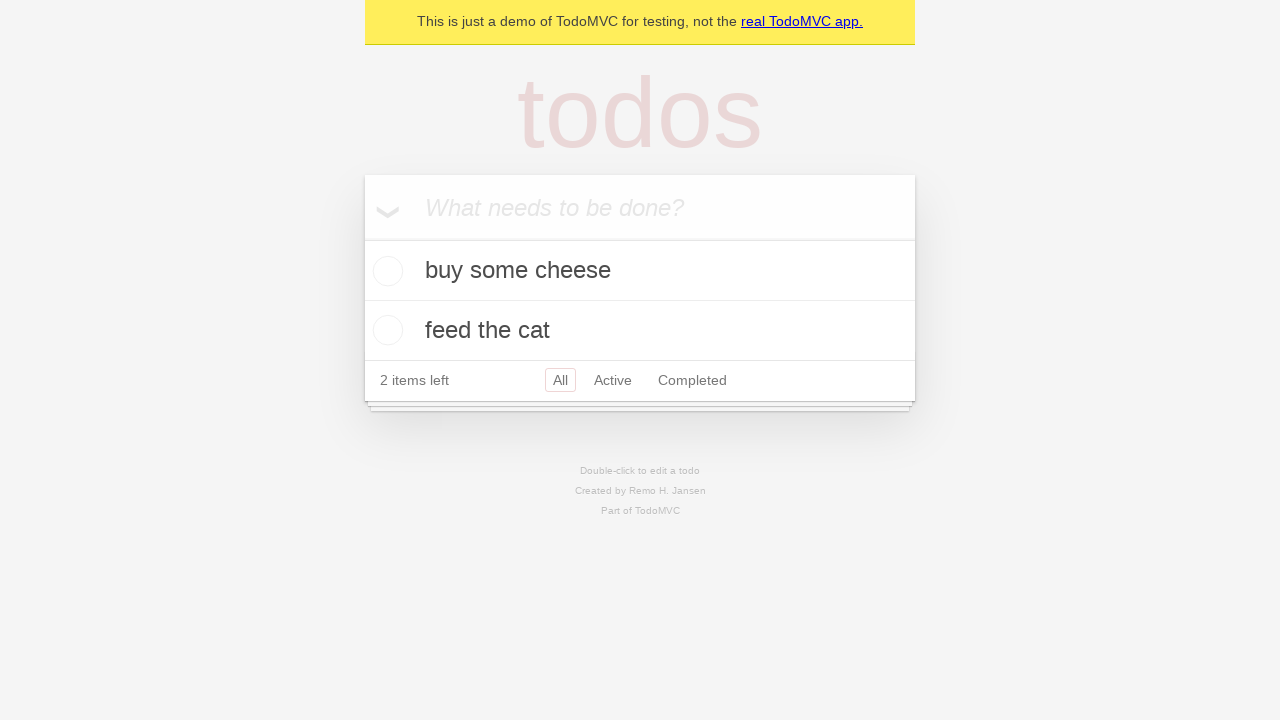